Tests static dropdown for passenger selection by clicking to open the dropdown and incrementing adult passenger count multiple times

Starting URL: https://rahulshettyacademy.com/dropdownsPractise/

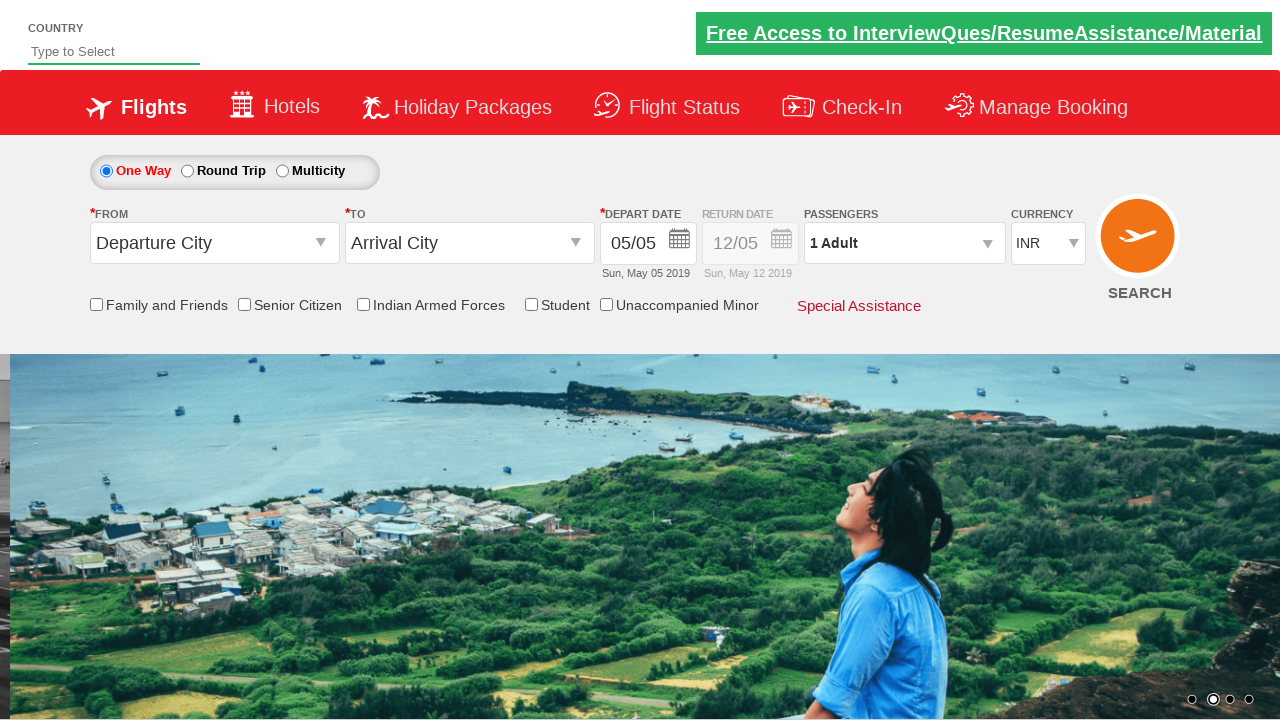

Clicked on passenger info dropdown to open it at (904, 243) on #divpaxinfo
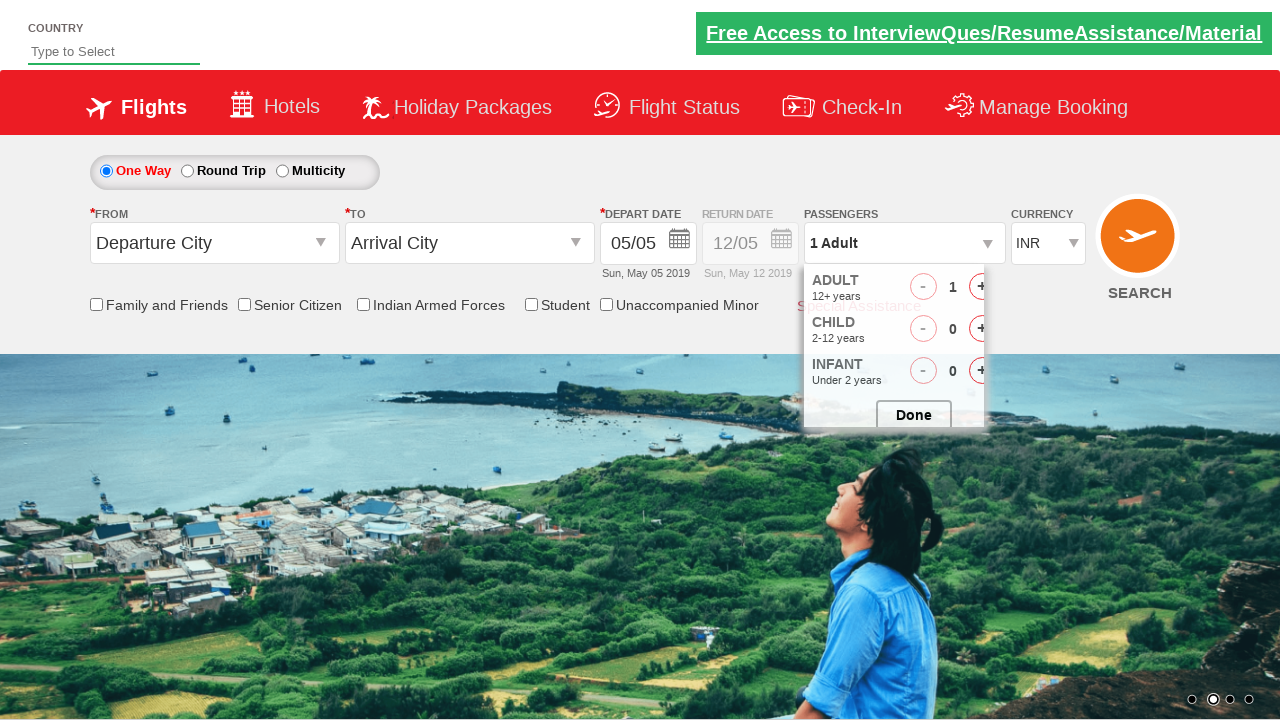

Waited for dropdown to fully open
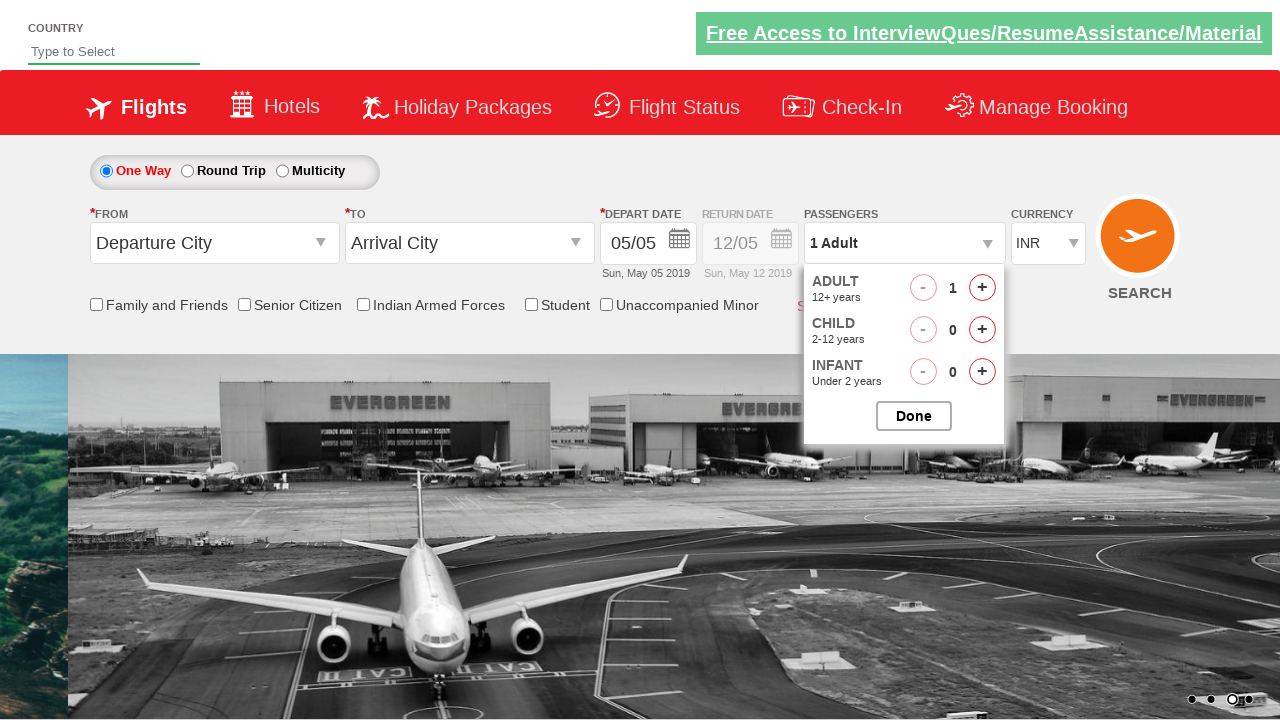

Clicked increment adult button (1st time) at (982, 288) on #hrefIncAdt
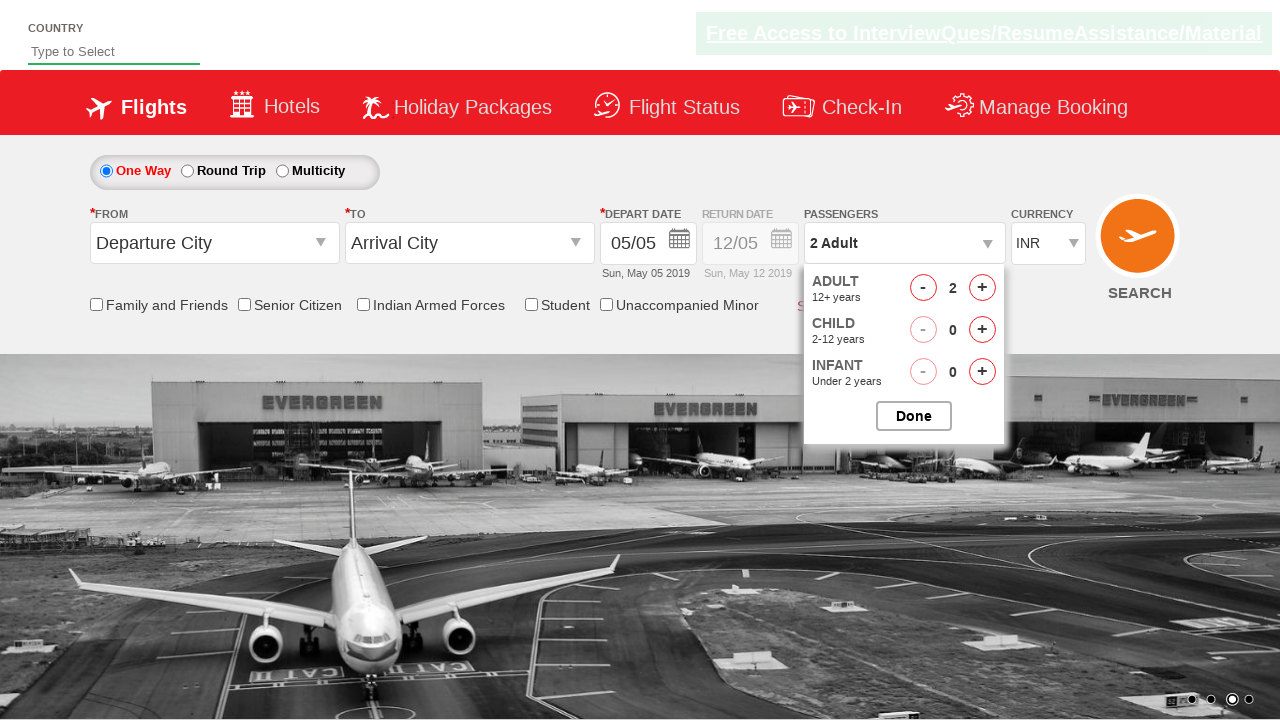

Clicked increment adult button (2nd time) at (982, 288) on #hrefIncAdt
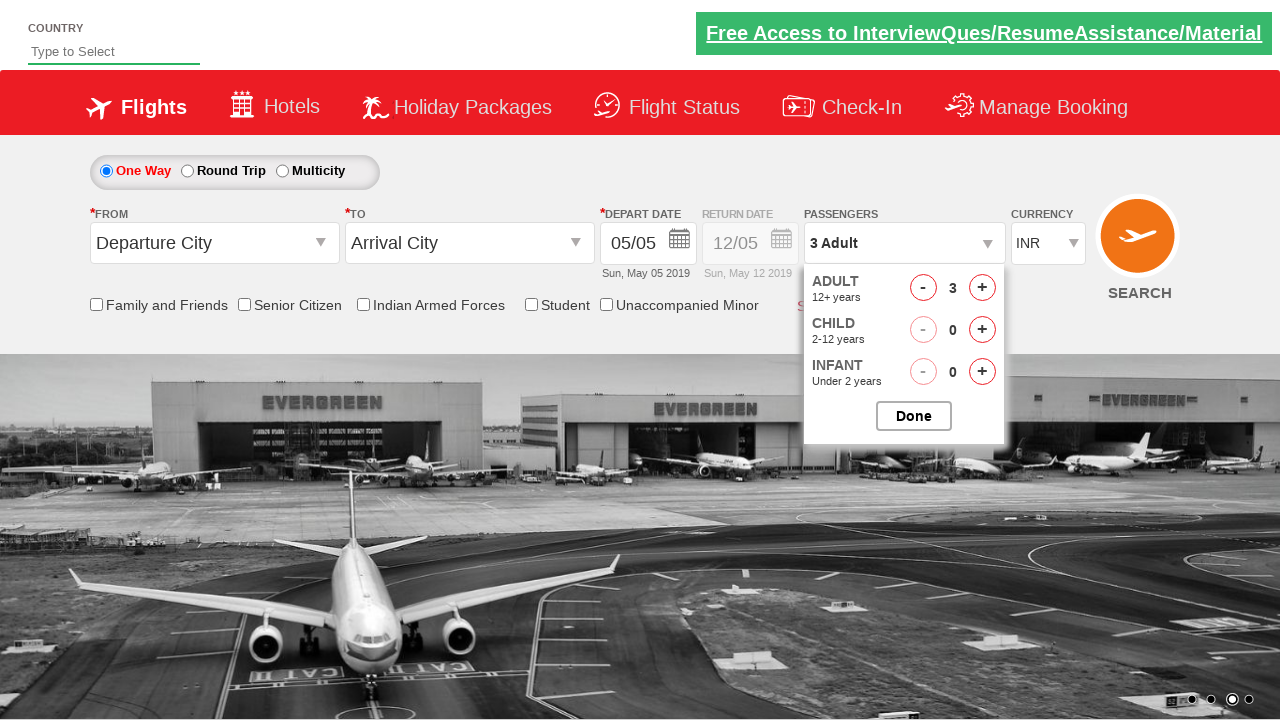

Clicked increment adult button (3rd time) at (982, 288) on #hrefIncAdt
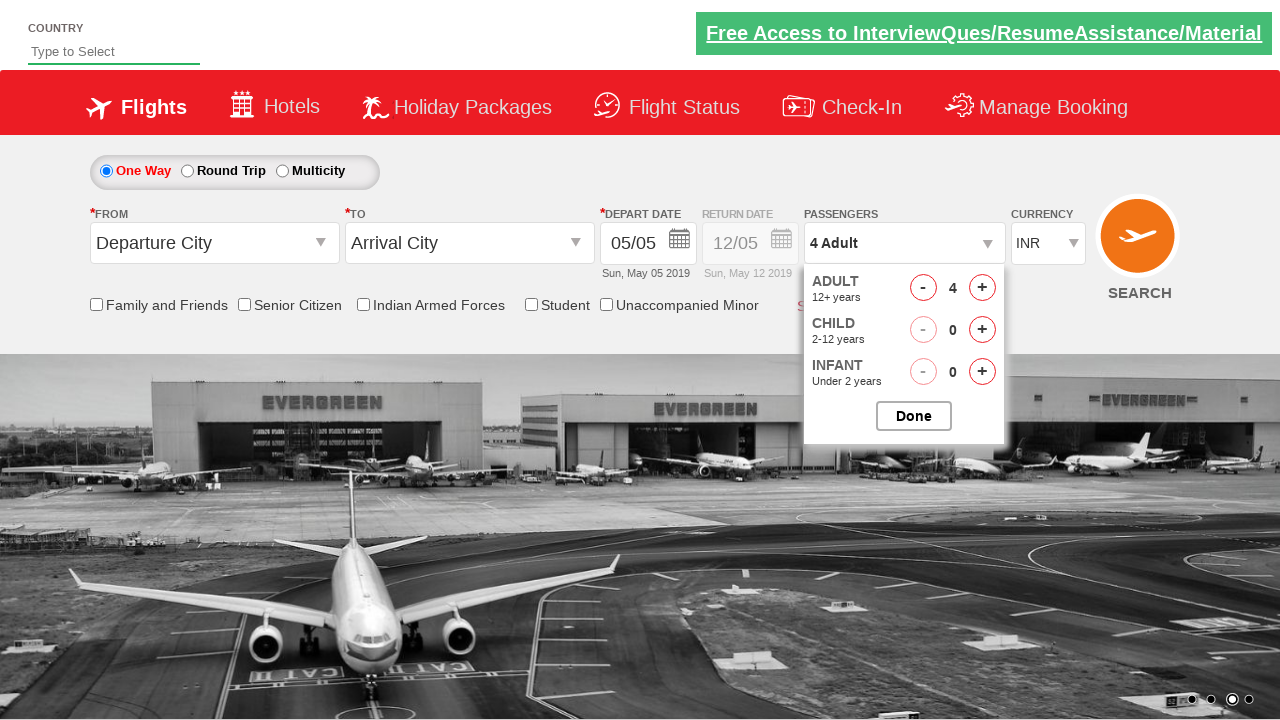

Clicked increment adult button (4th time) at (982, 288) on #hrefIncAdt
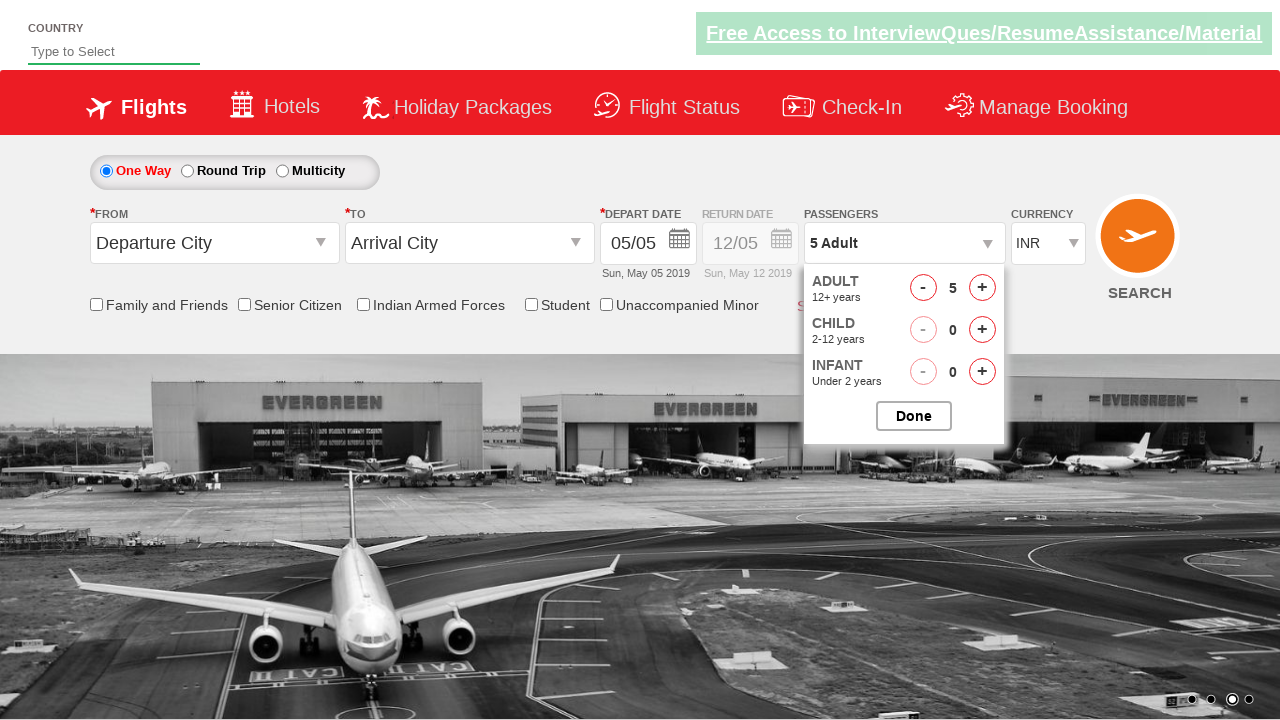

Clicked button to close passenger options dropdown at (914, 416) on #btnclosepaxoption
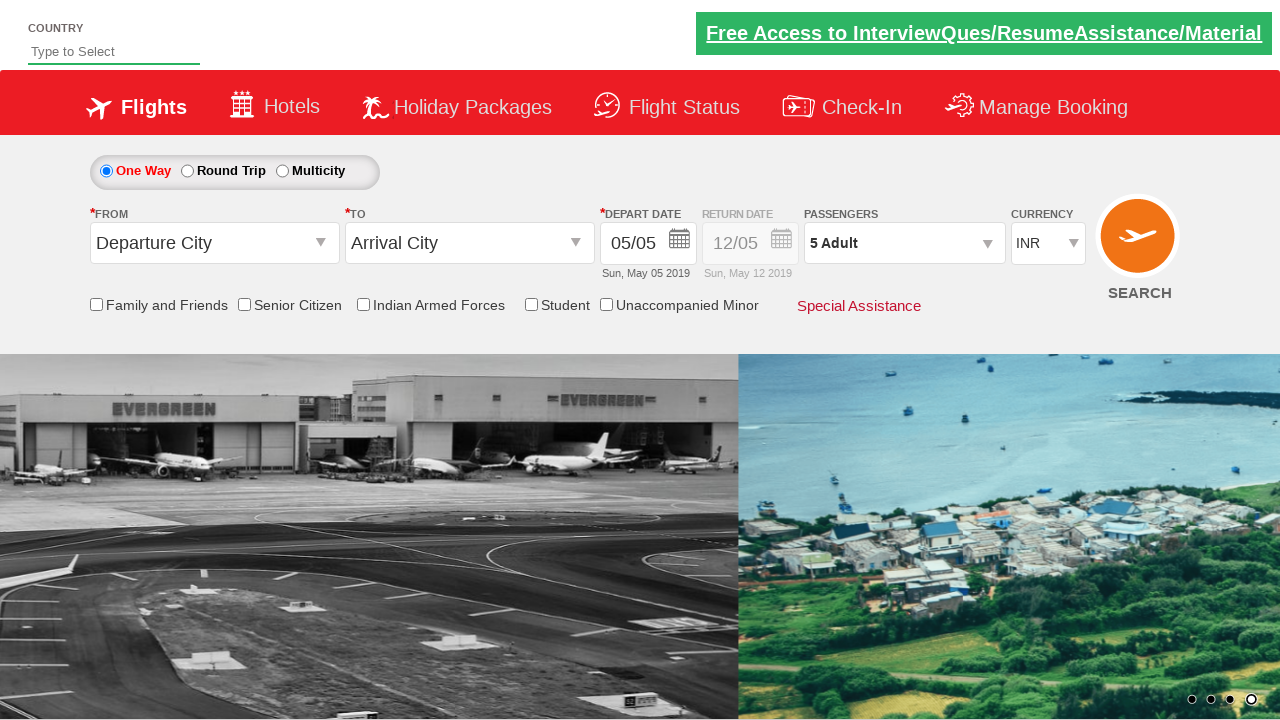

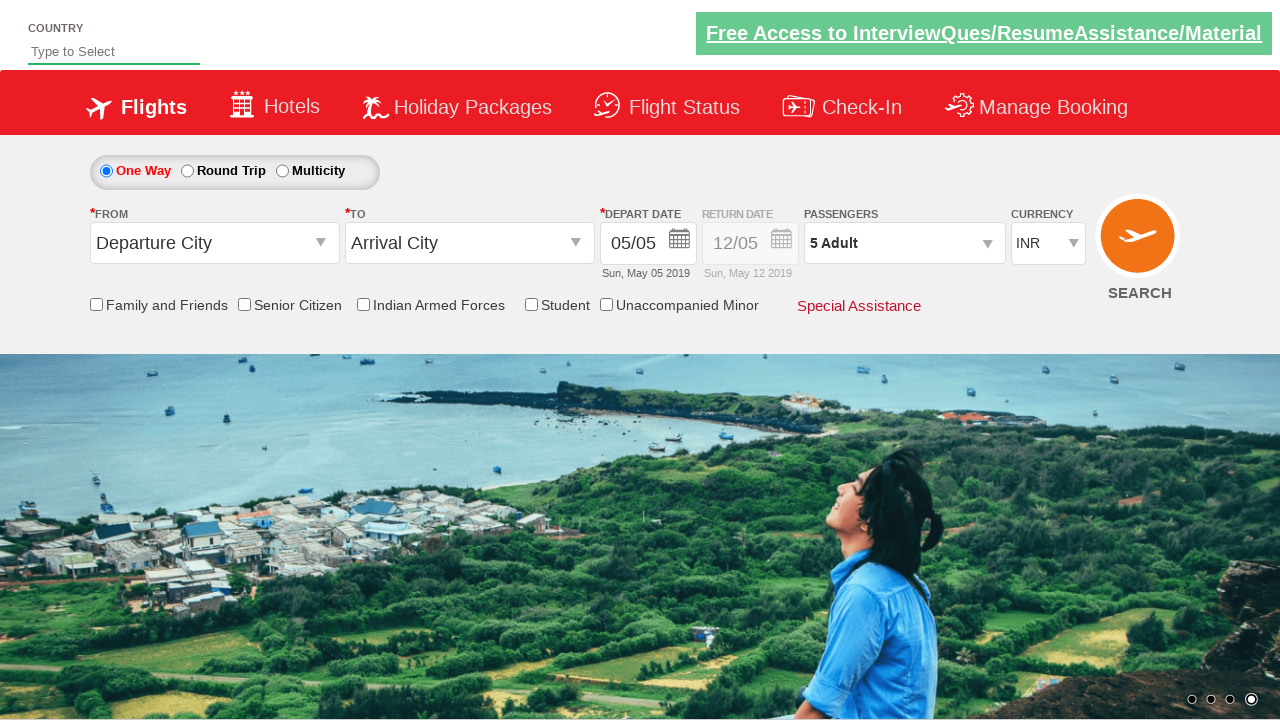